Tests handling a simple JavaScript alert by clicking a button that triggers it and accepting the alert

Starting URL: https://demoqa.com/alerts

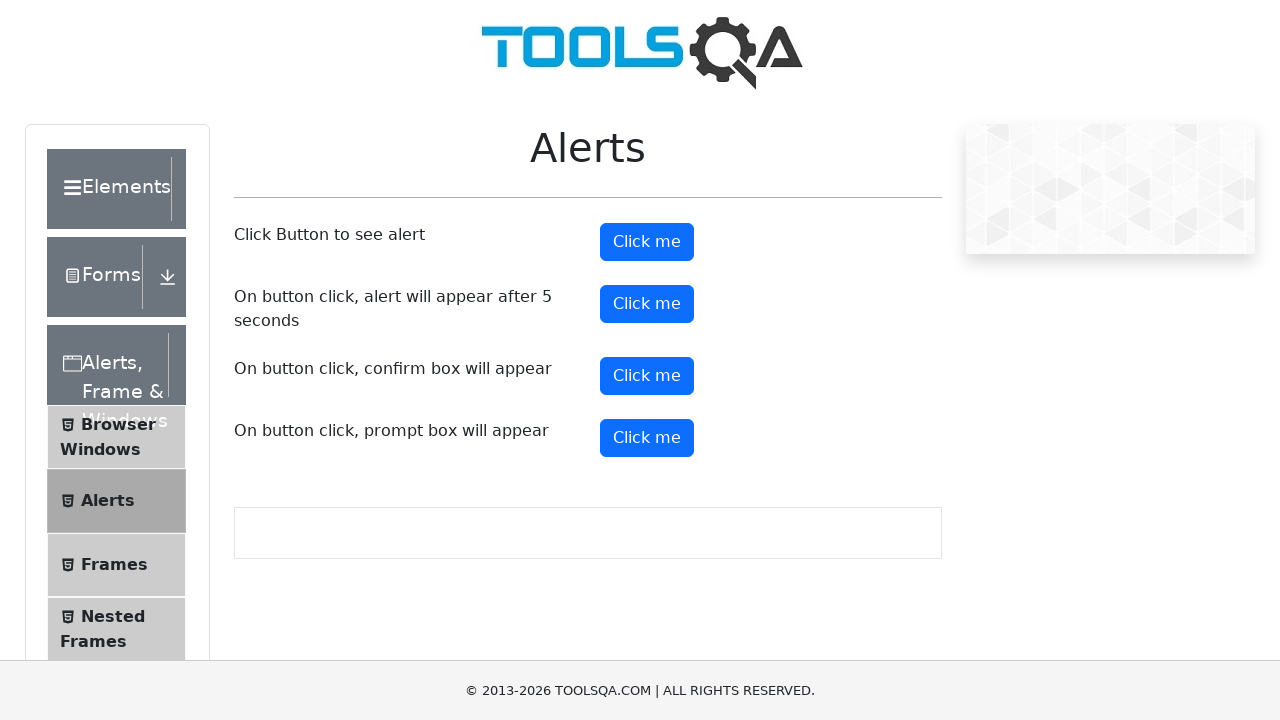

Set up dialog handler to automatically accept alerts
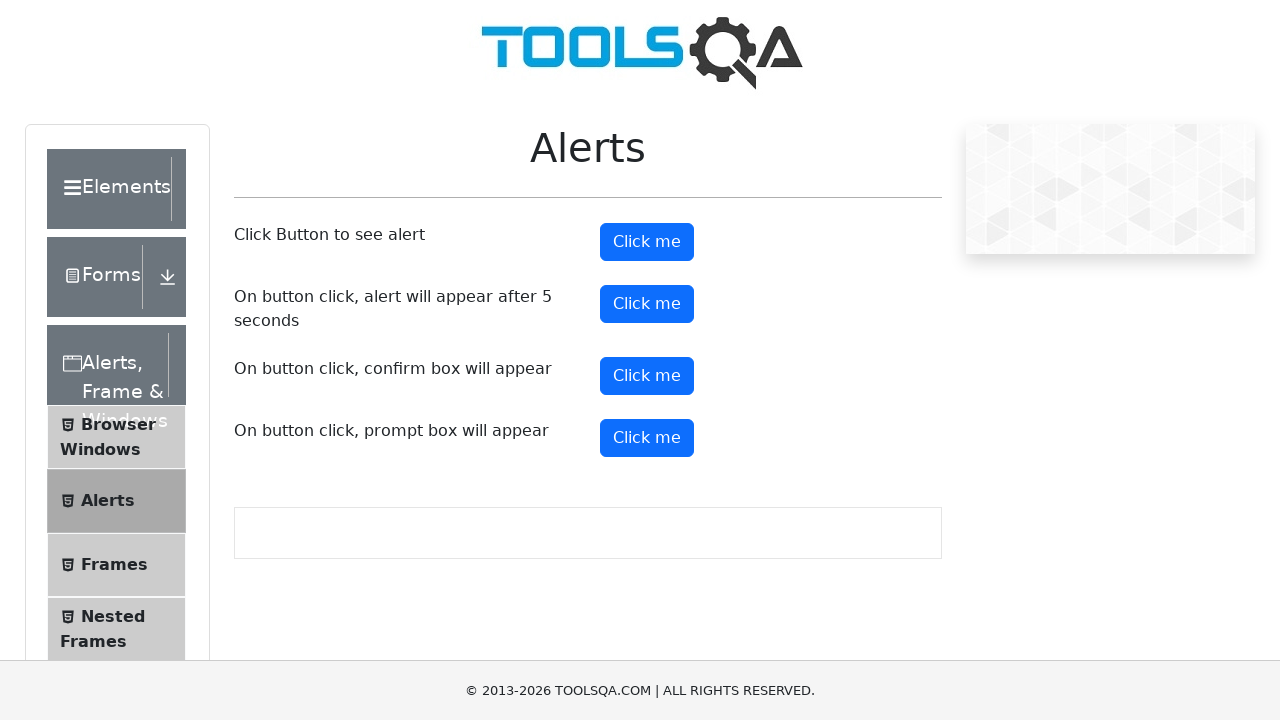

Clicked alert button to trigger JavaScript alert at (647, 242) on #alertButton
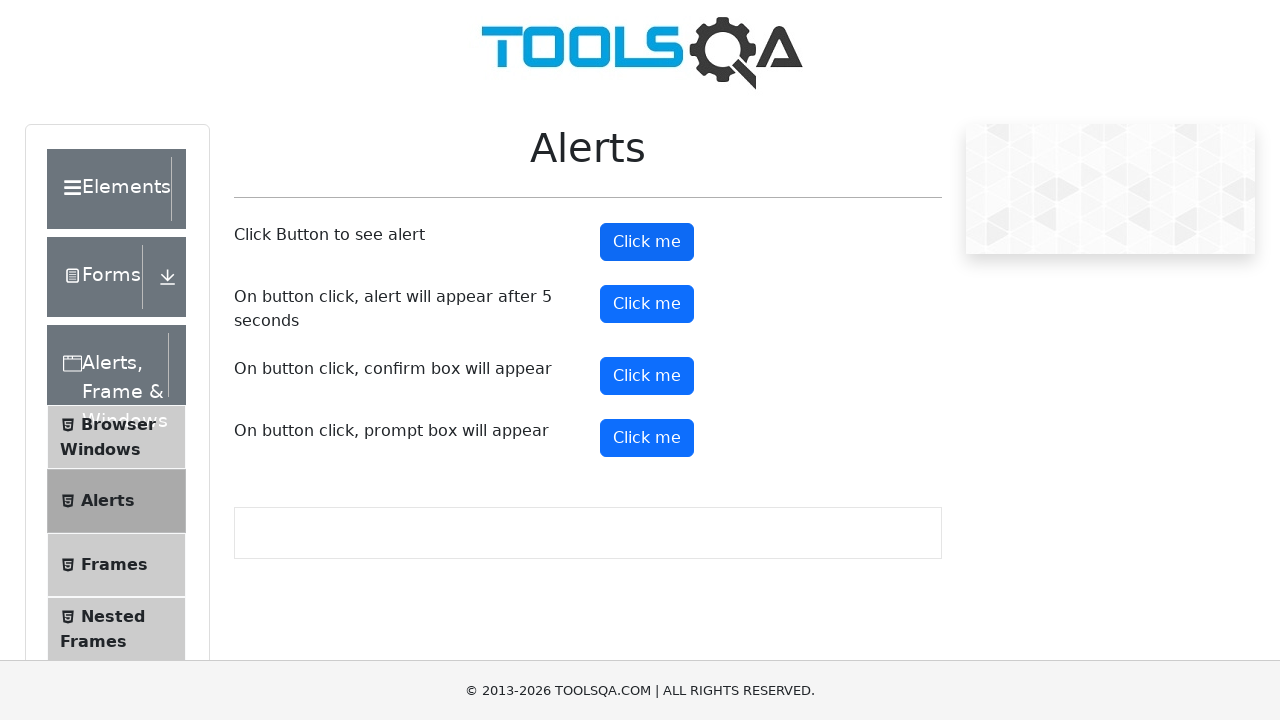

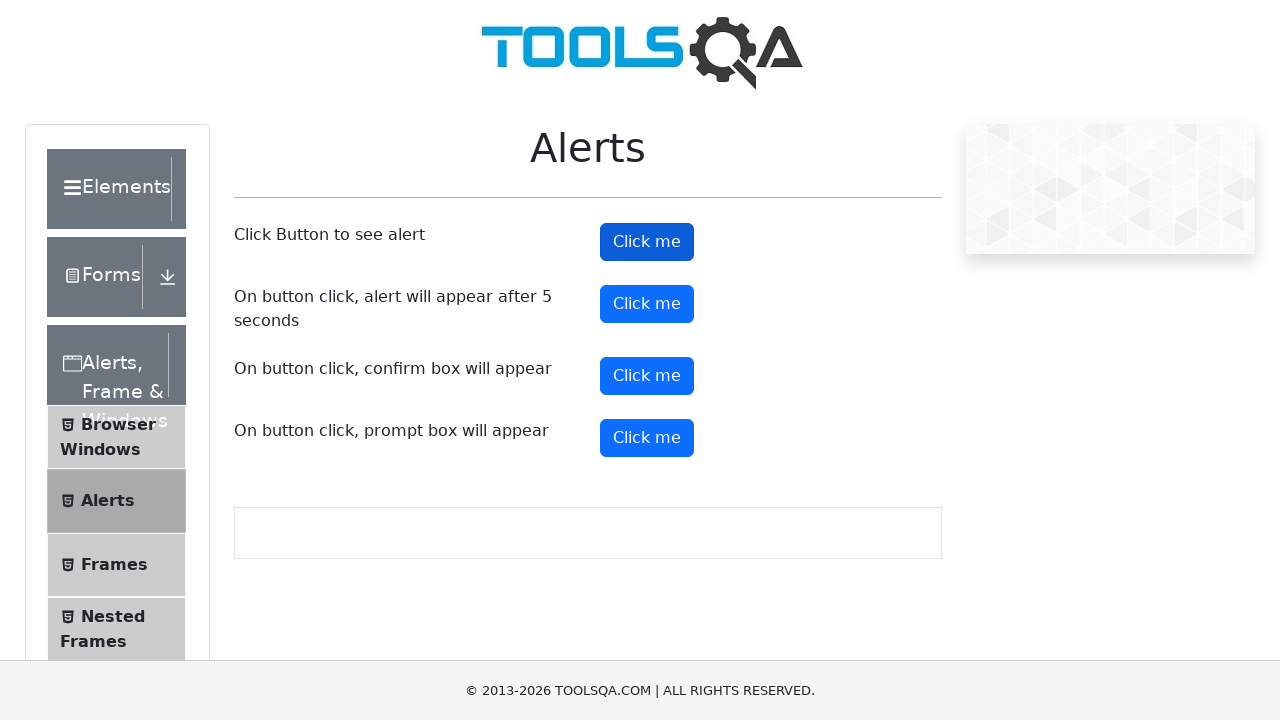